Navigates to Rahul Shetty Academy website and verifies the page loads successfully by checking the page title.

Starting URL: https://rahulshettyacademy.com/

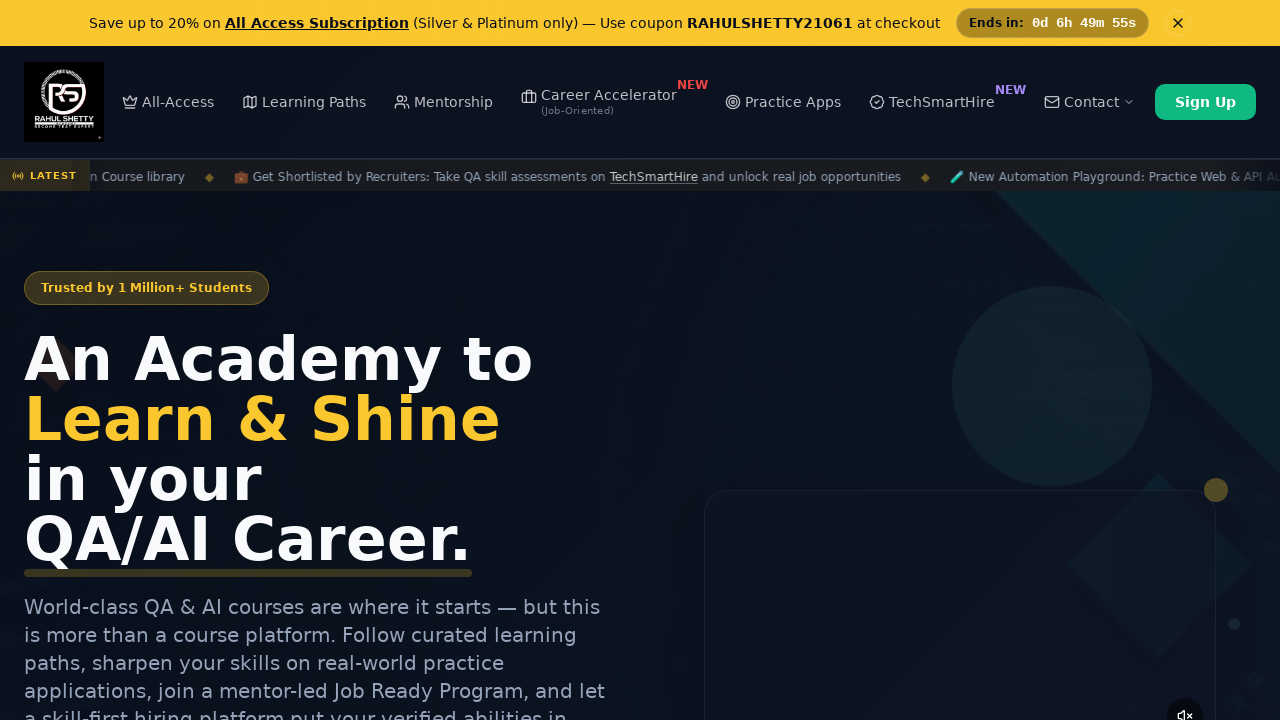

Navigated to Rahul Shetty Academy website
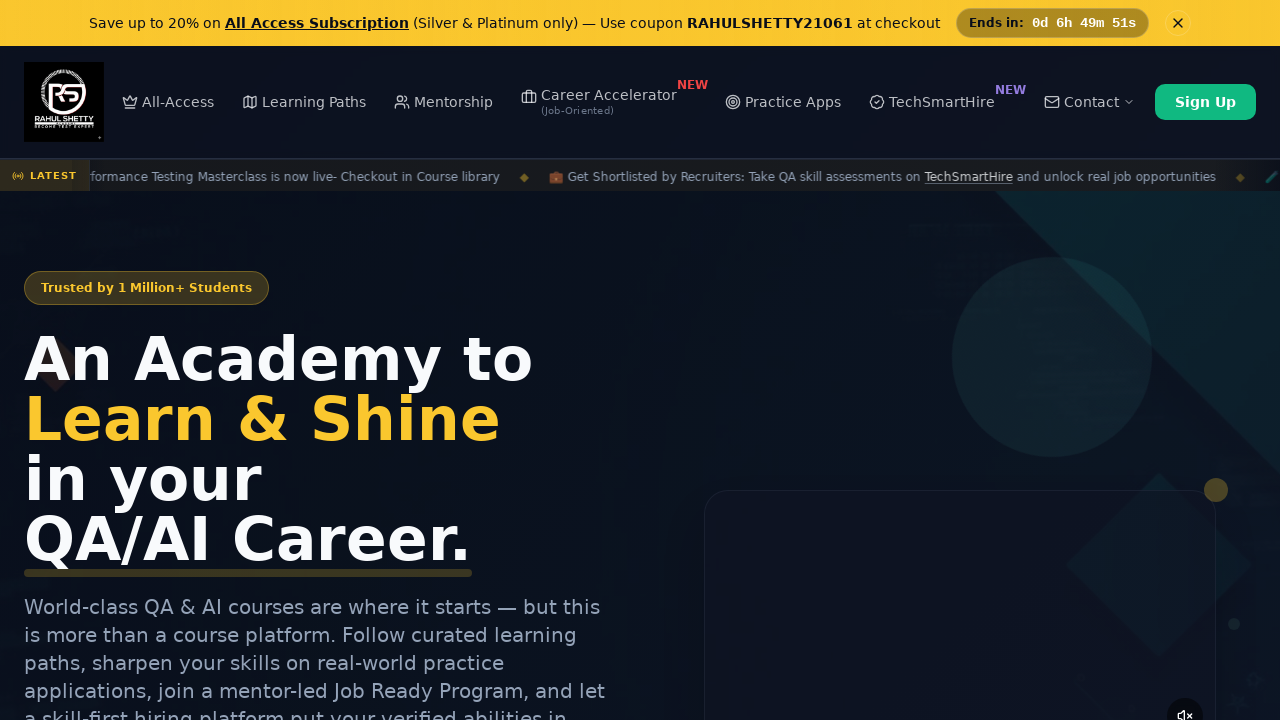

Page DOM fully loaded
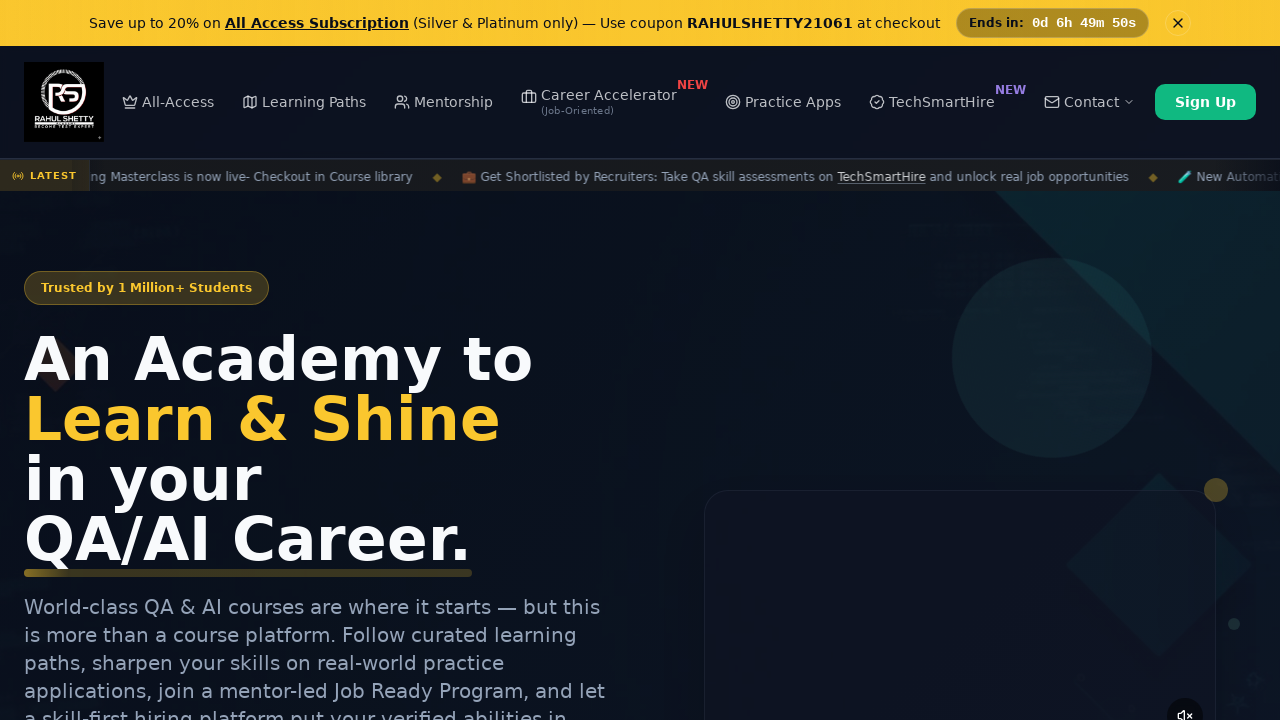

Retrieved page title: Rahul Shetty Academy | QA Automation, Playwright, AI Testing & Online Training
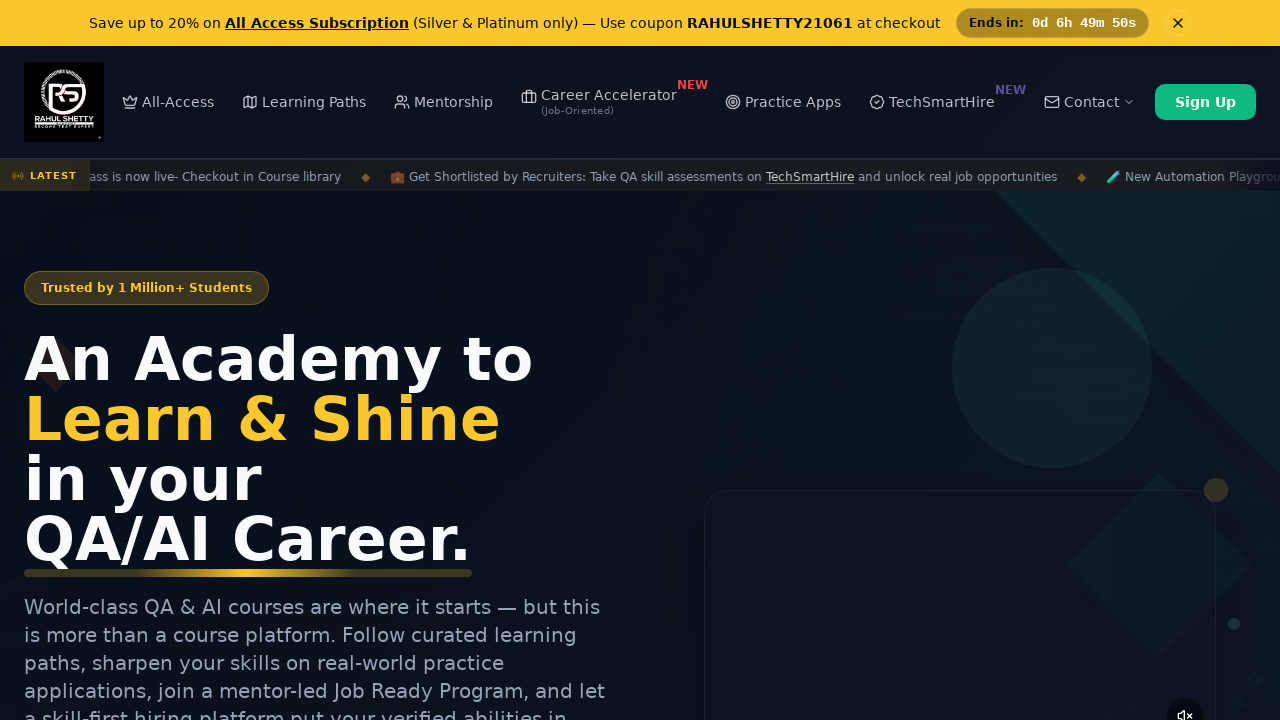

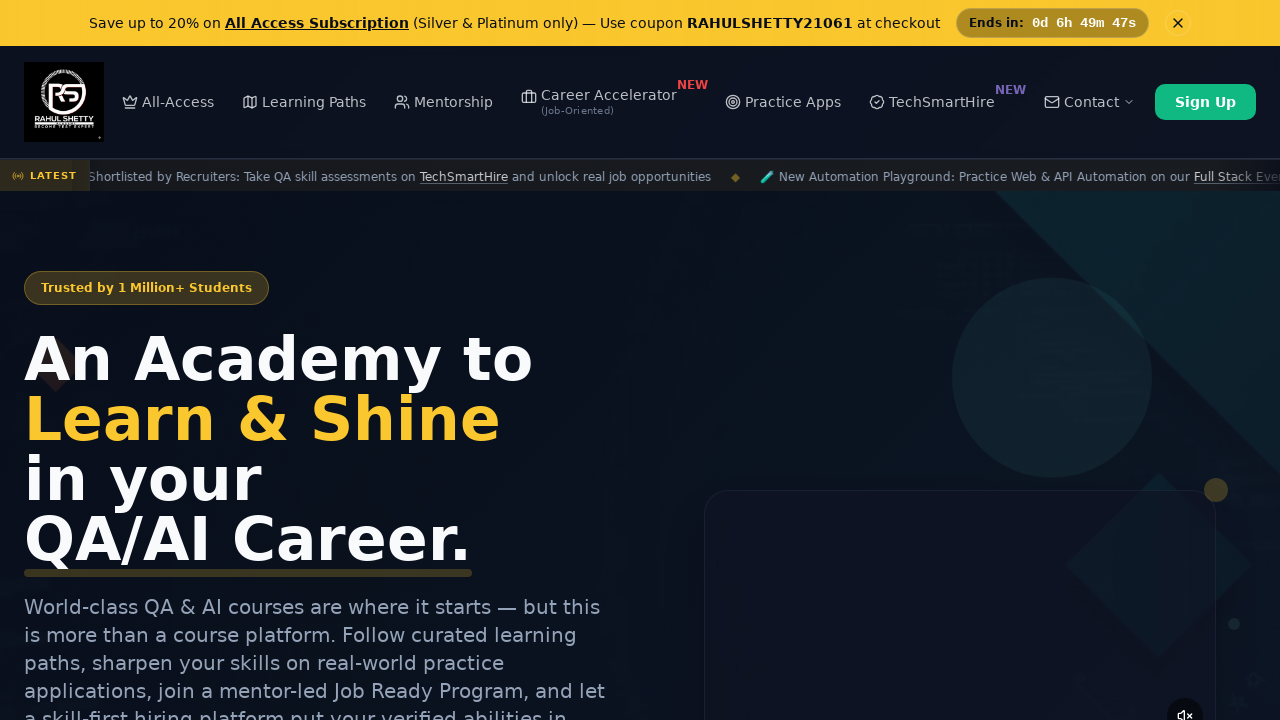